Navigates to a real estate listing page for Taichung city, waits for property listings to load, and scrolls to the bottom of the page to ensure all content is rendered.

Starting URL: https://www.sinyi.com.tw/buy/list/Taichung-city/default-desc/1

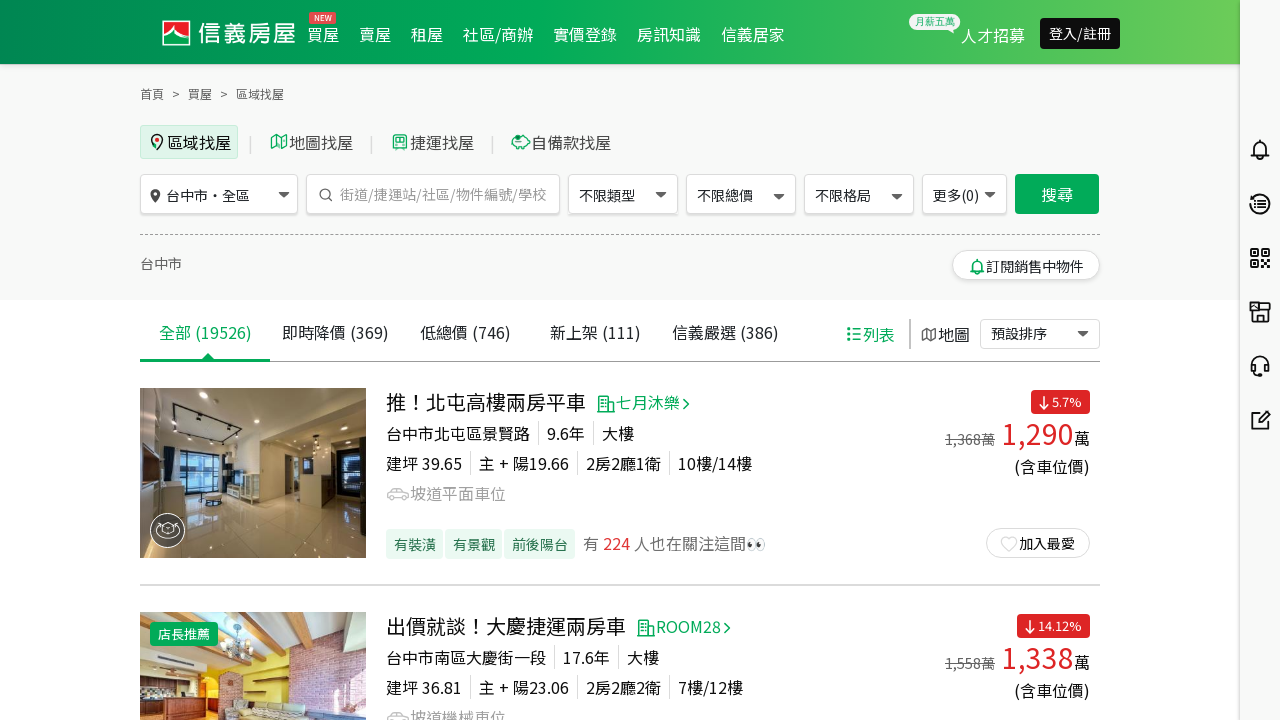

Waited for property listings to load (div.buy-list-item selector)
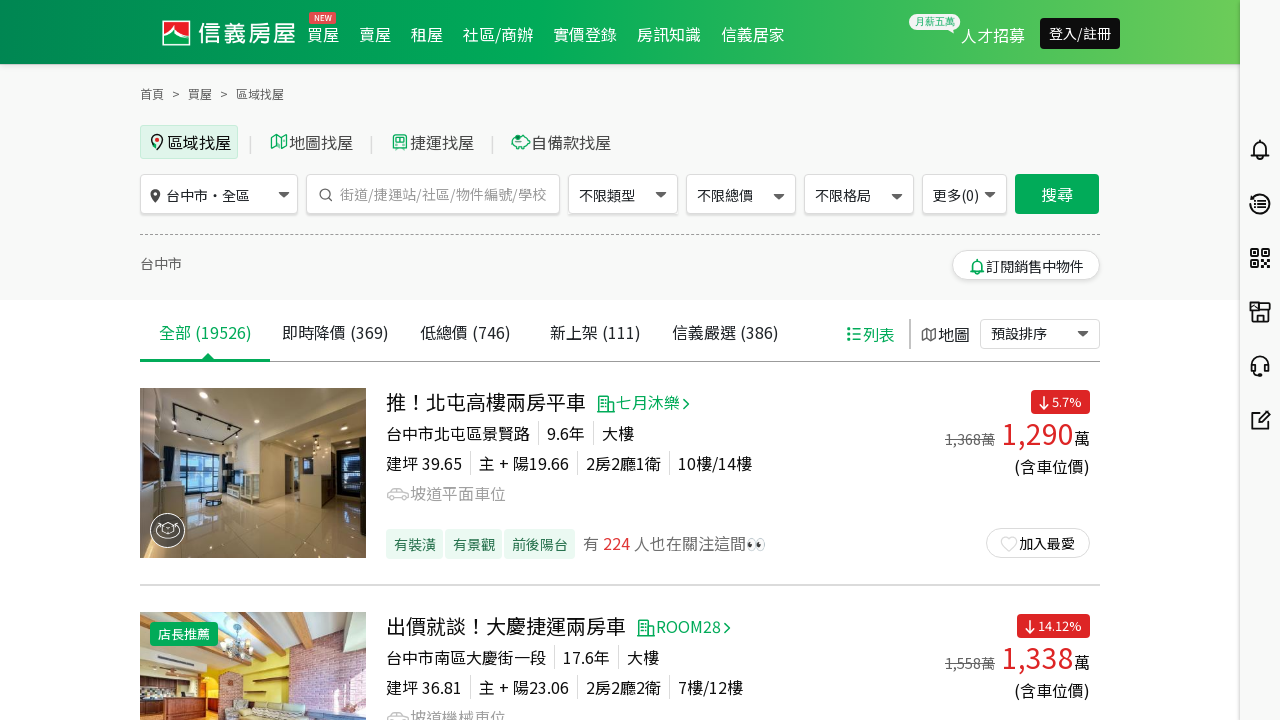

Scrolled to bottom of page to ensure all JS content renders
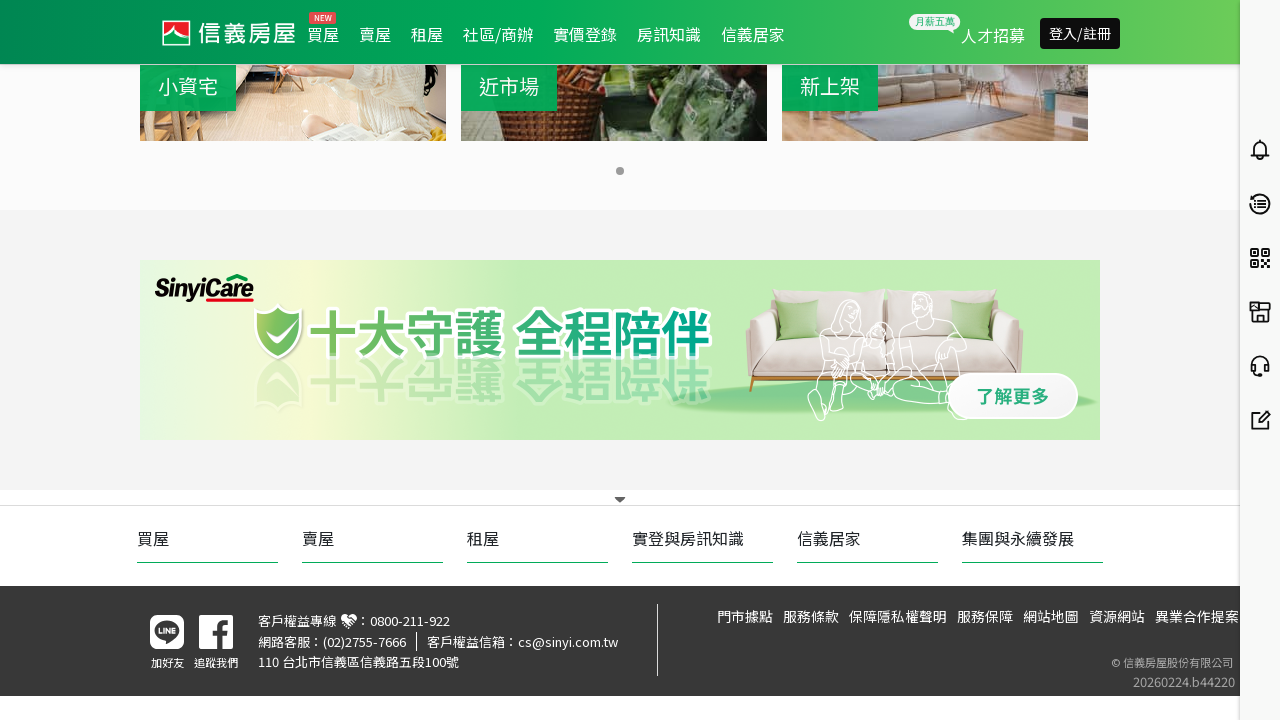

Waited 2 seconds for lazy-loaded content to finish loading
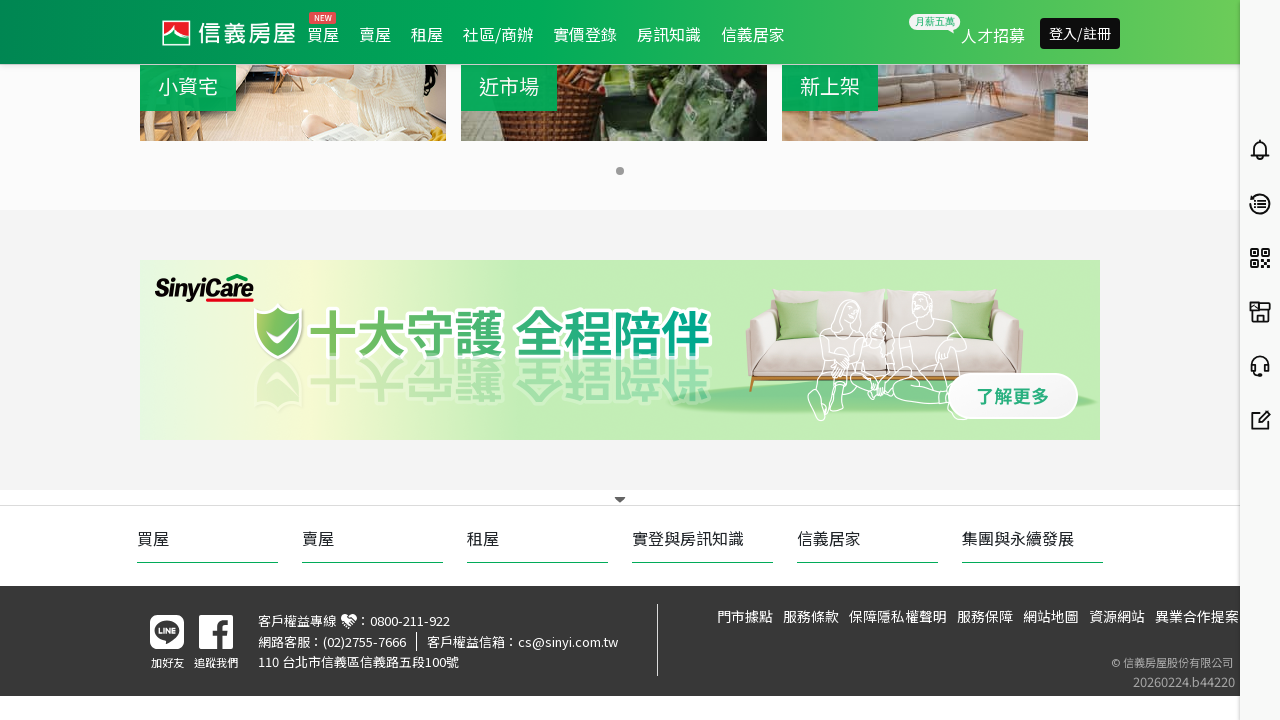

Verified property listings are visible on the page
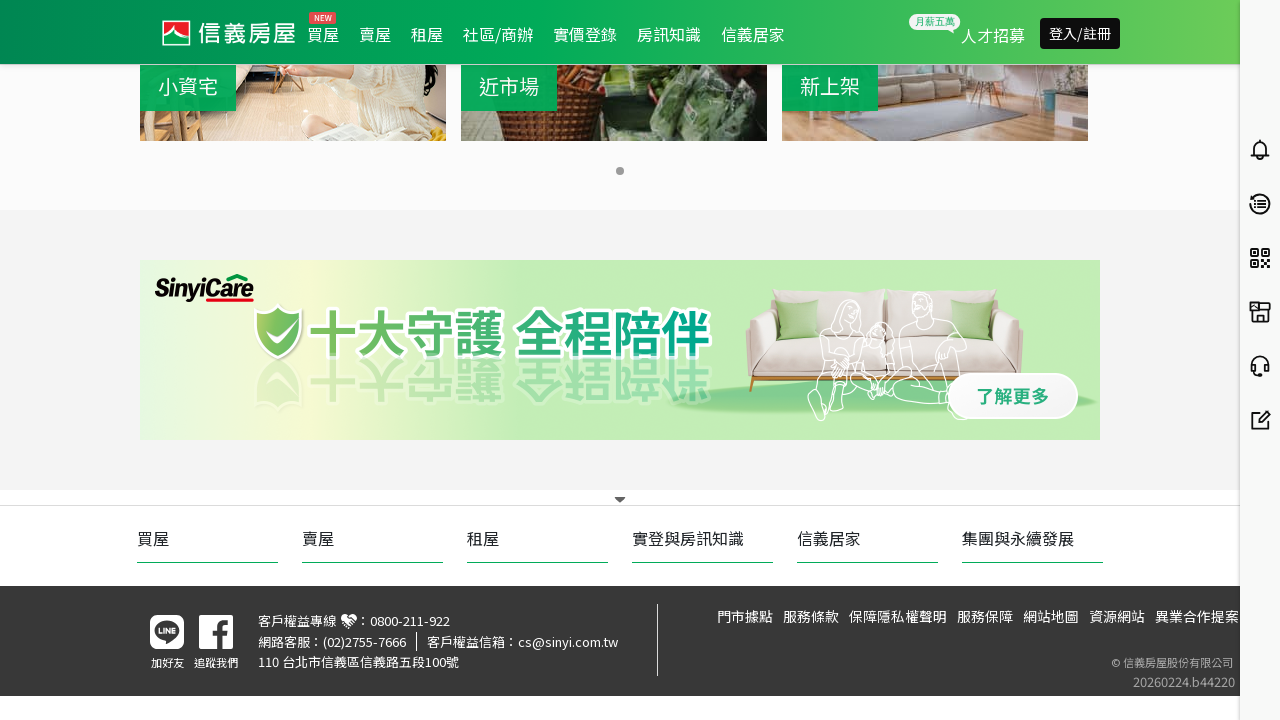

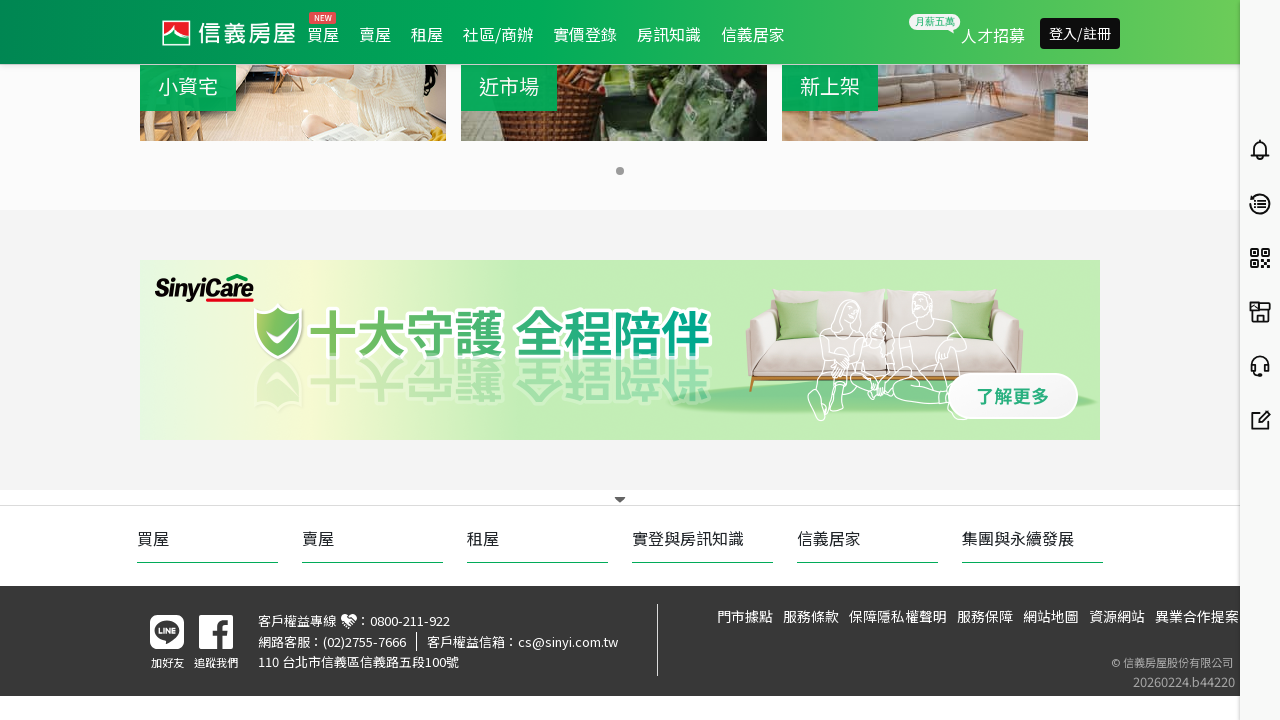